Tests browser window handling by opening multiple new windows, switching between them, and closing child windows

Starting URL: https://demoqa.com/browser-windows

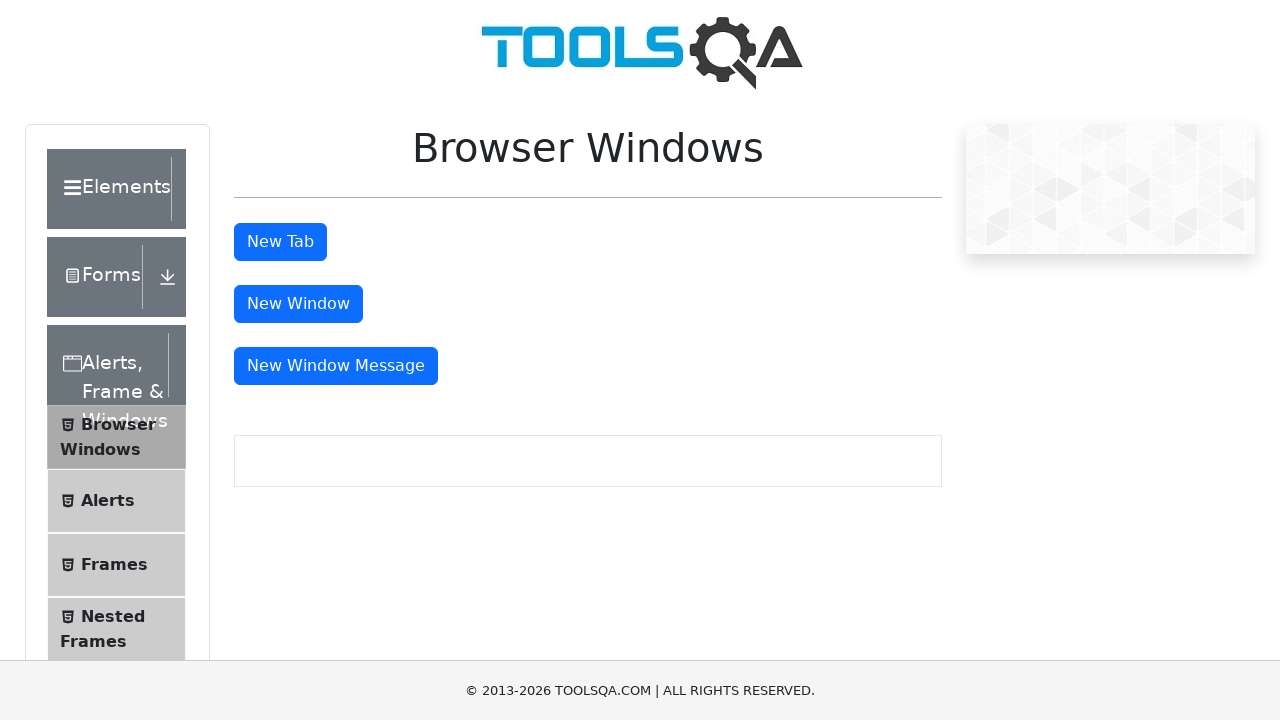

Clicked window button to open first new window at (298, 304) on #windowButton
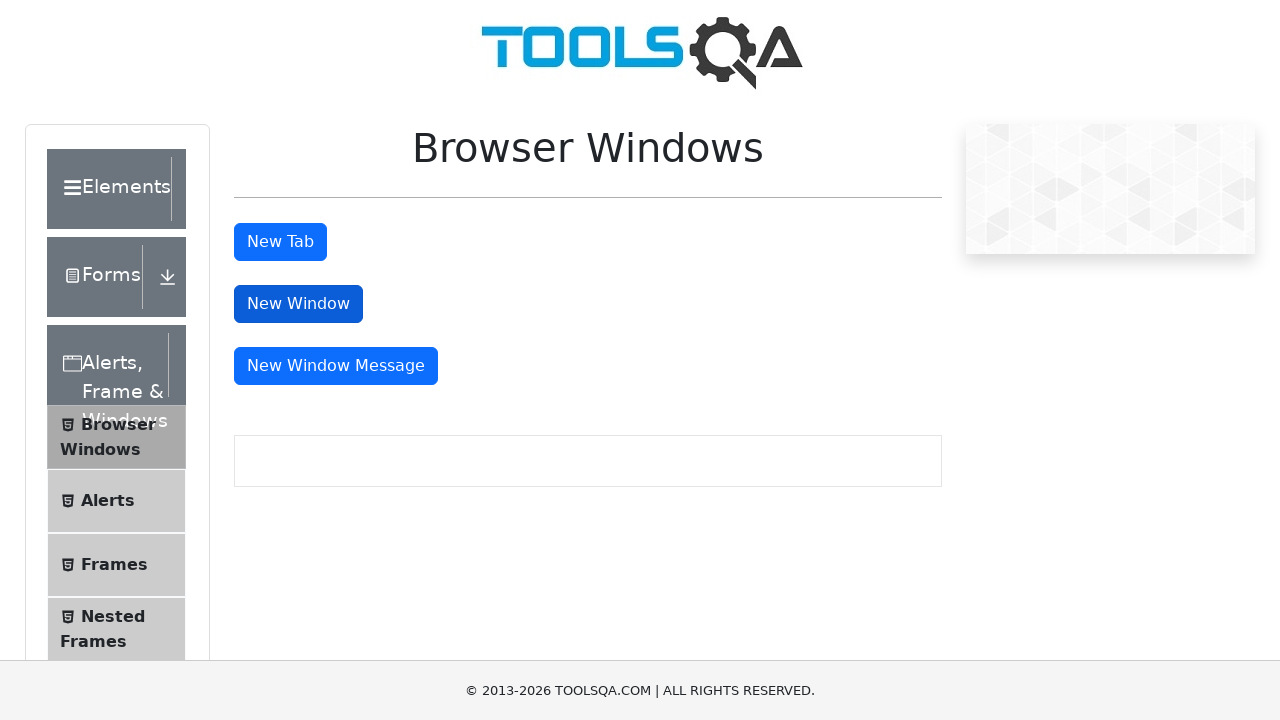

Clicked window button to open second new window at (298, 304) on #windowButton
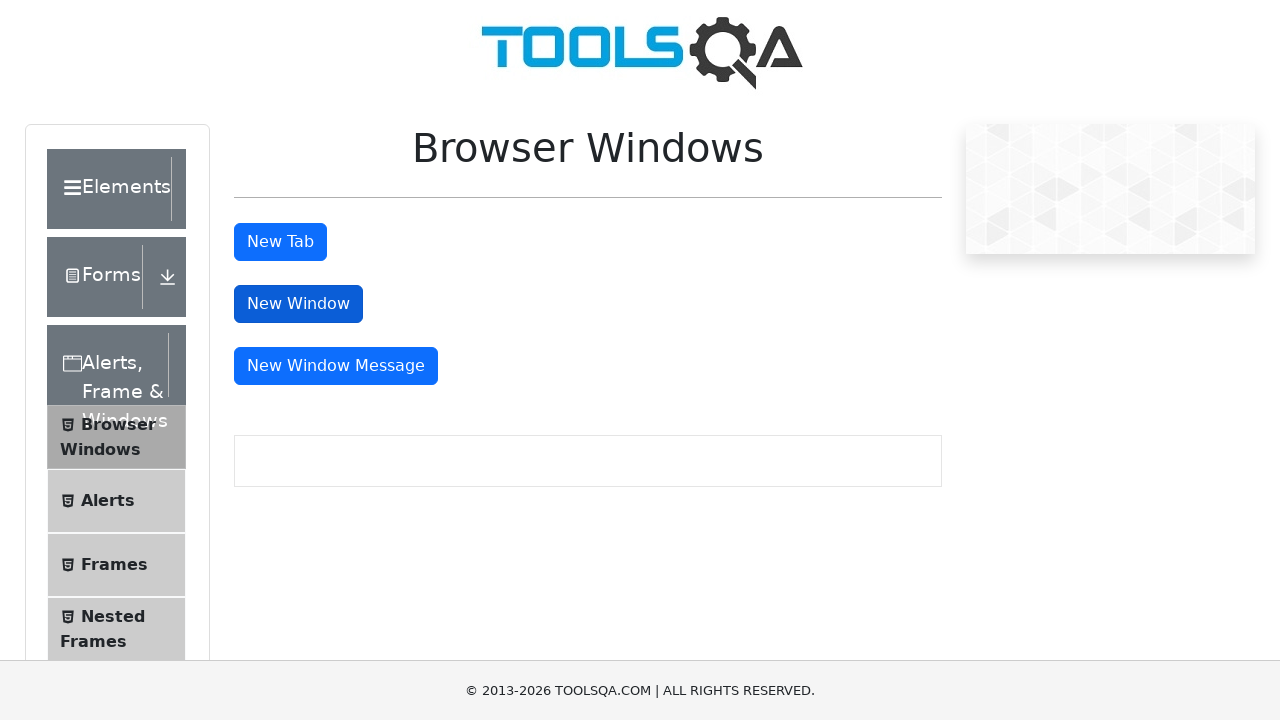

Clicked window button to open third new window at (298, 304) on #windowButton
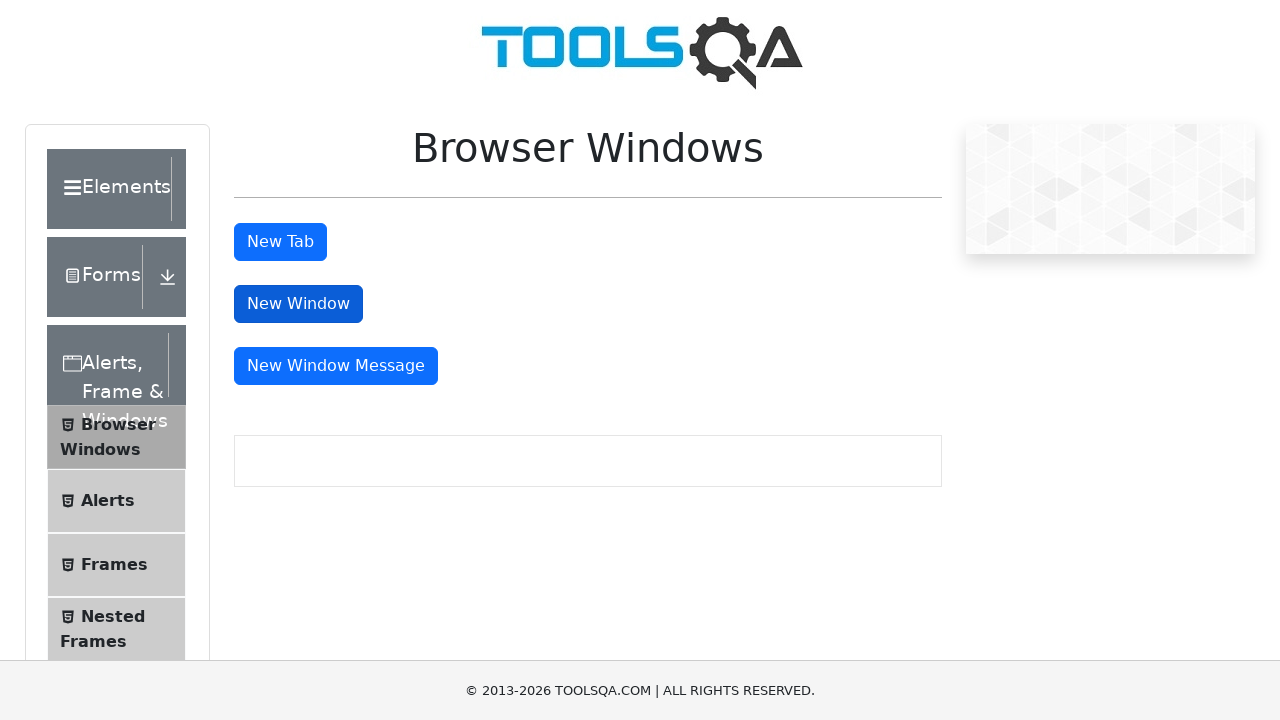

Clicked window button to open fourth new window at (298, 304) on #windowButton
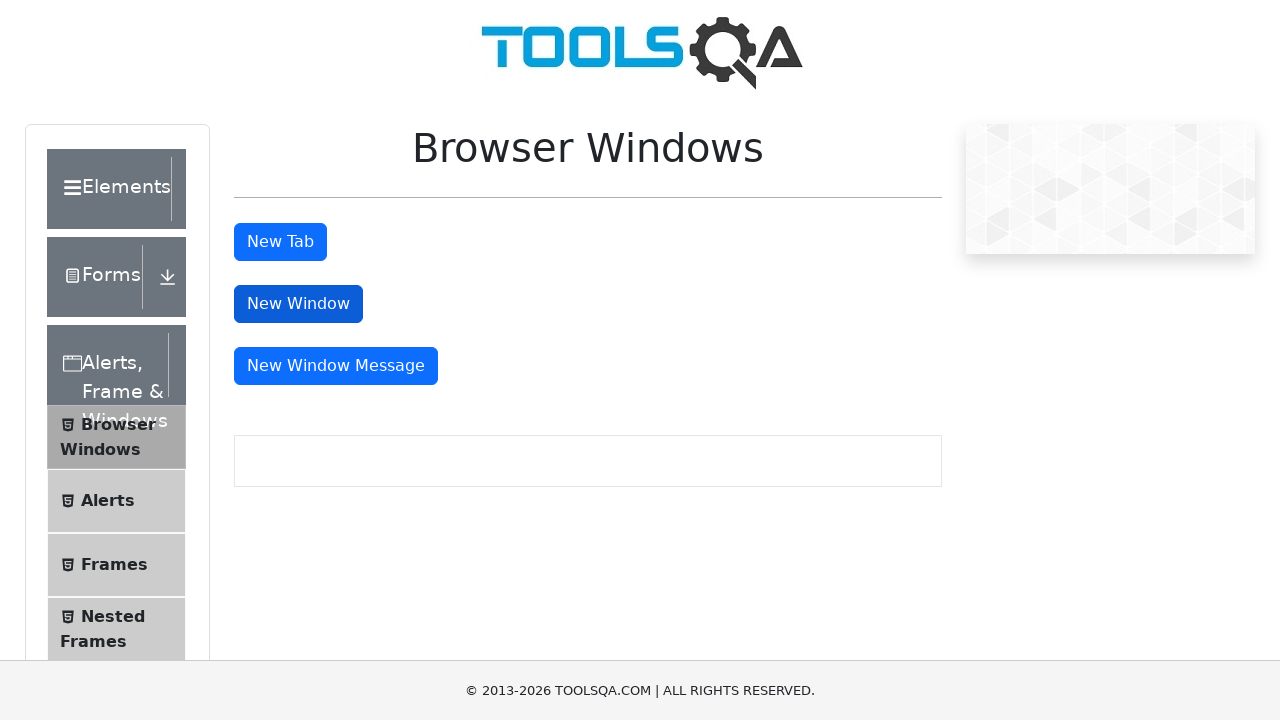

Retrieved all open pages from context
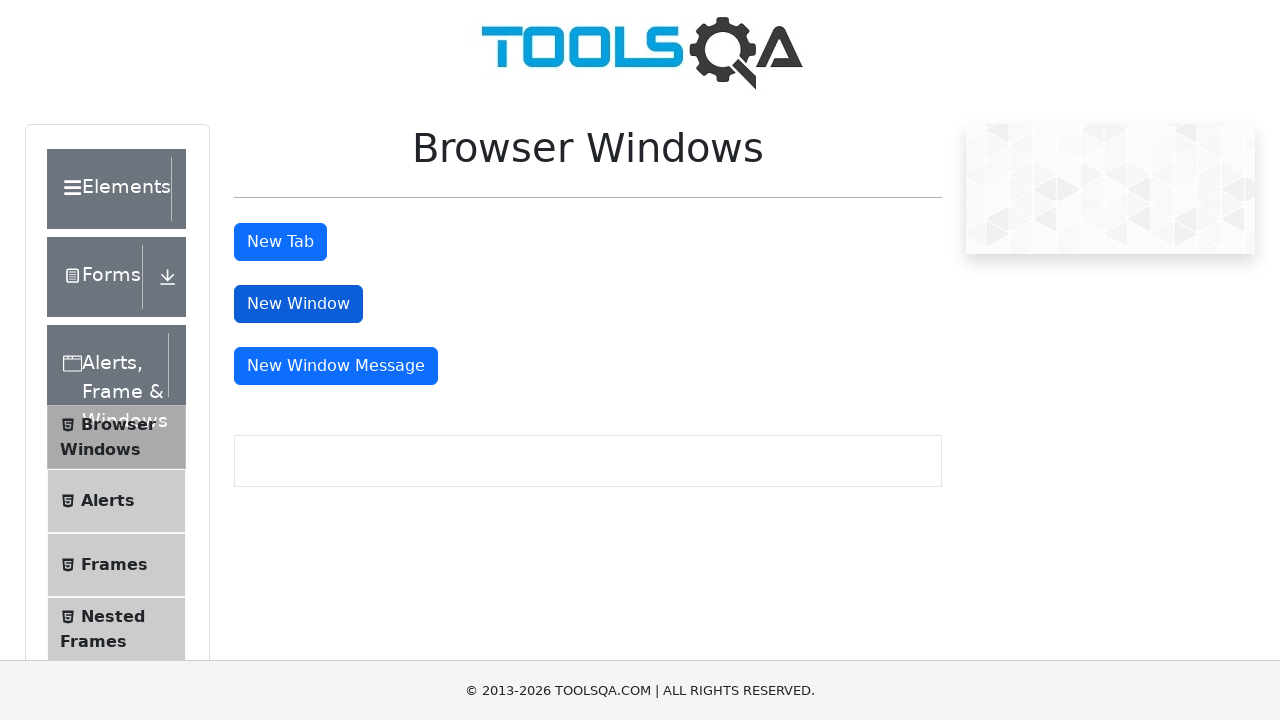

Stored reference to main page
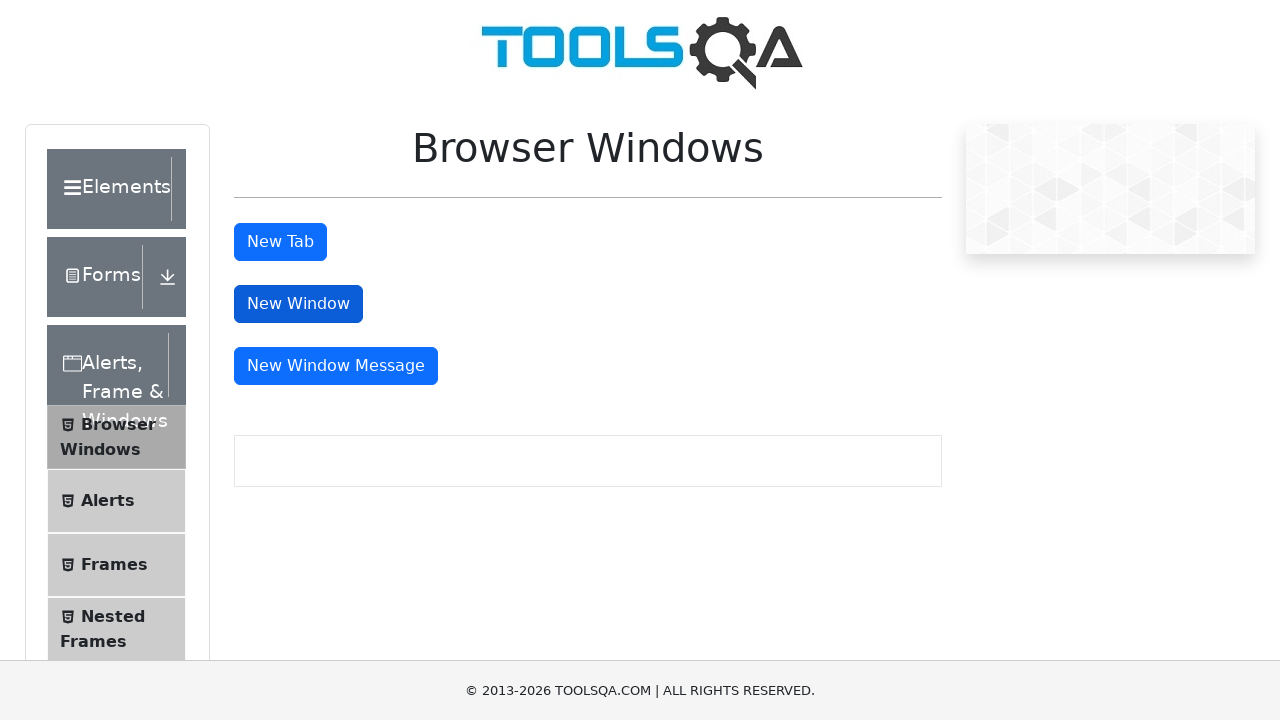

Brought child window to front
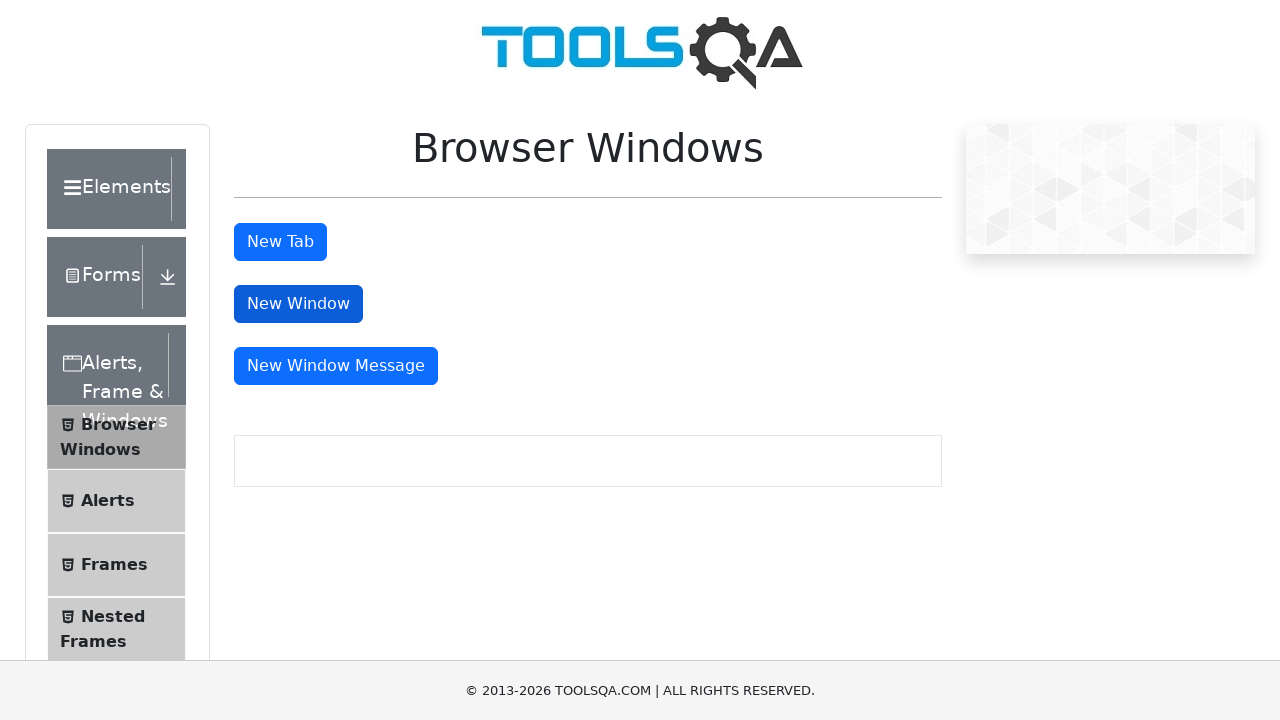

Waited for heading element to load in child window
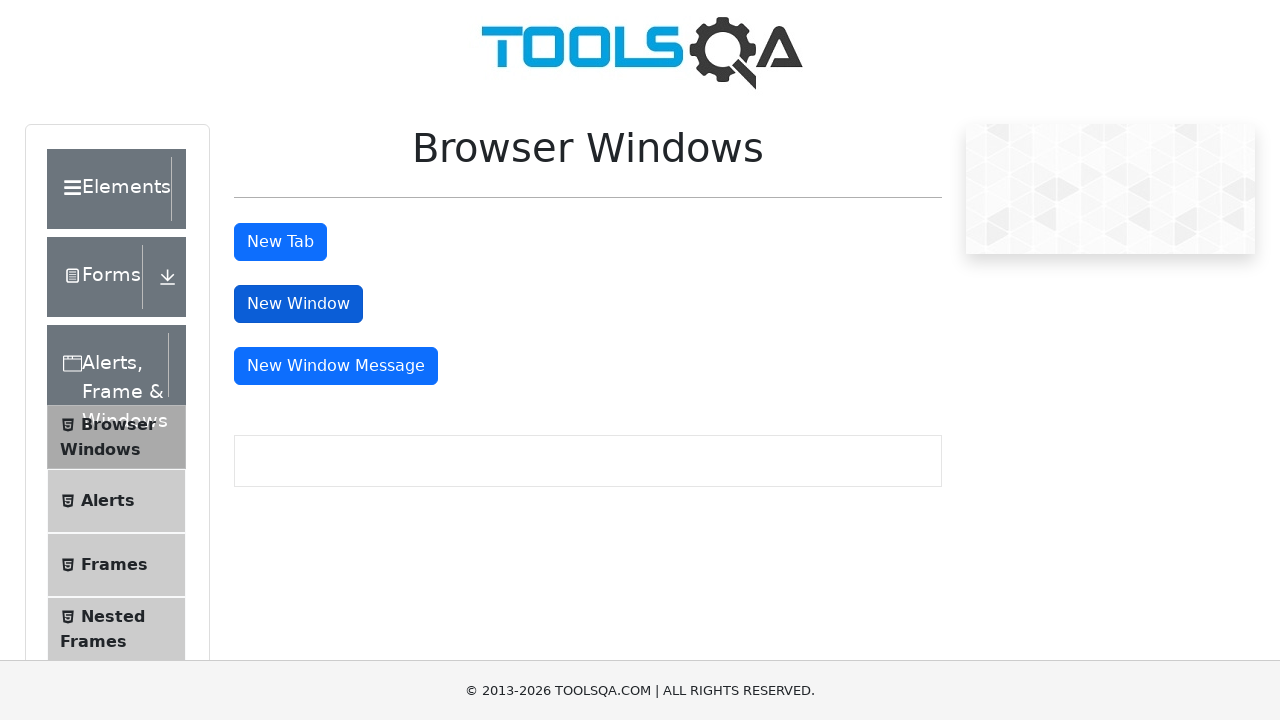

Retrieved heading text from child window: This is a sample page
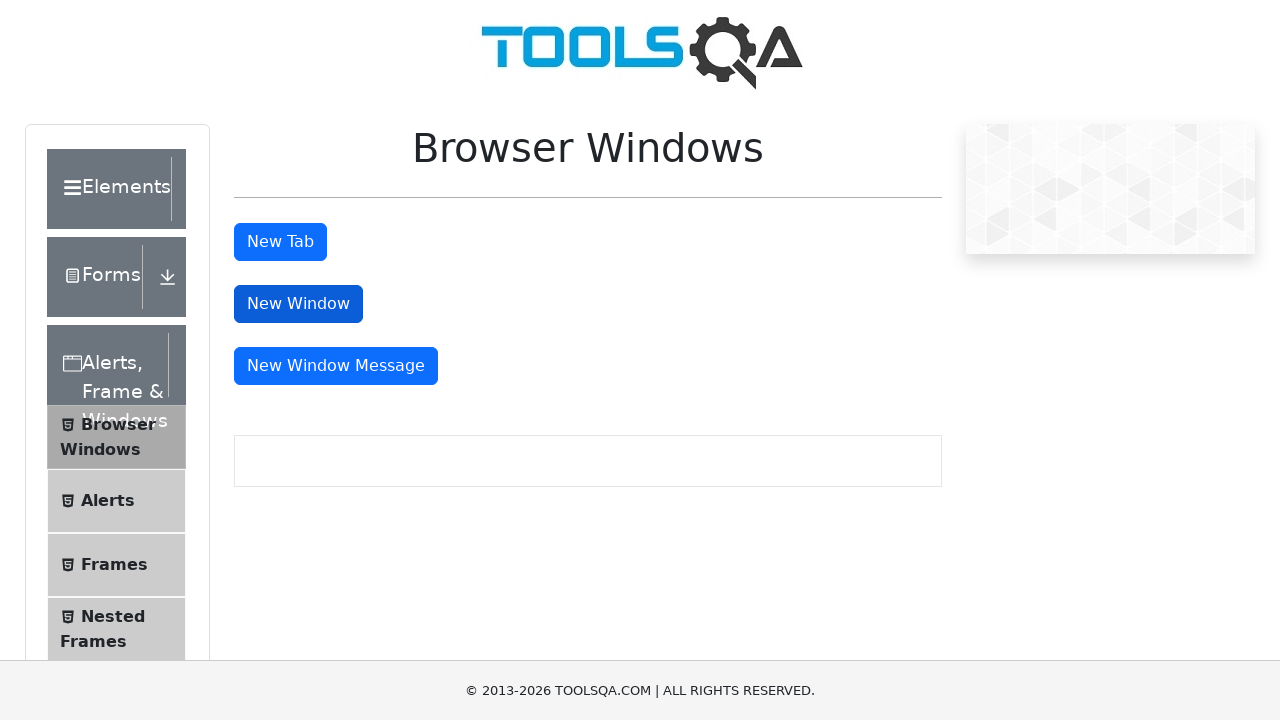

Closed child window
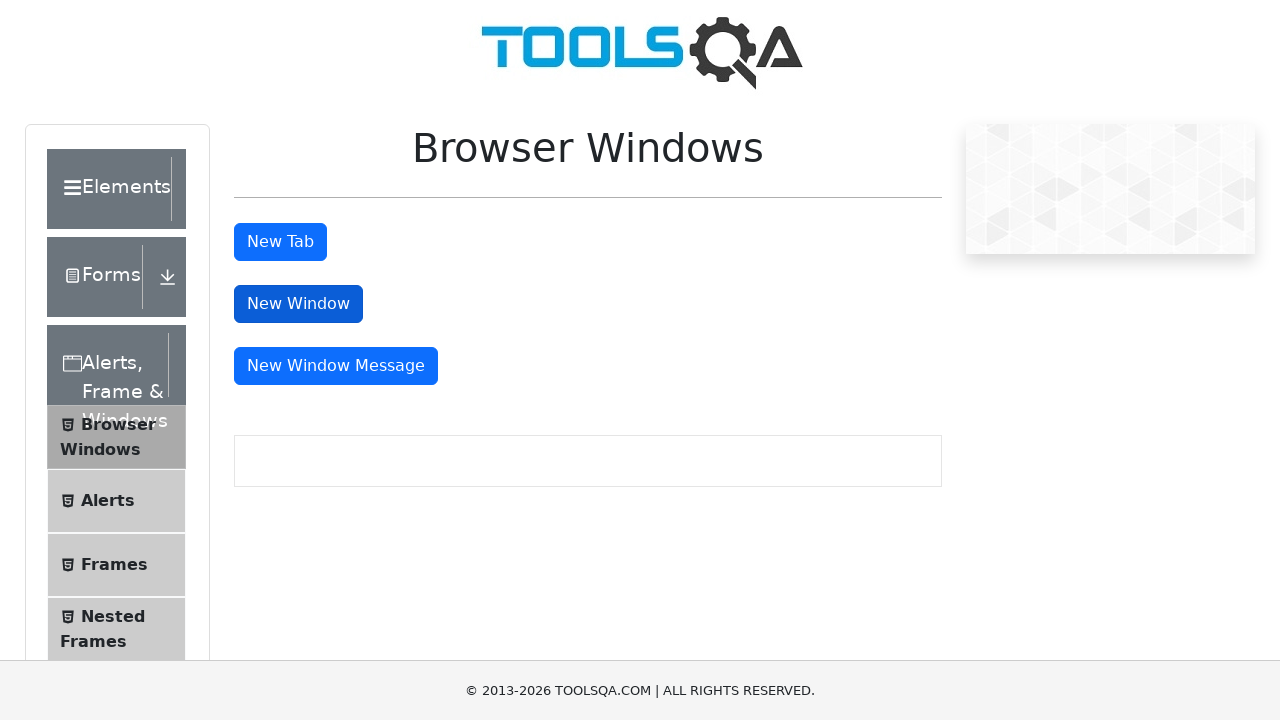

Brought child window to front
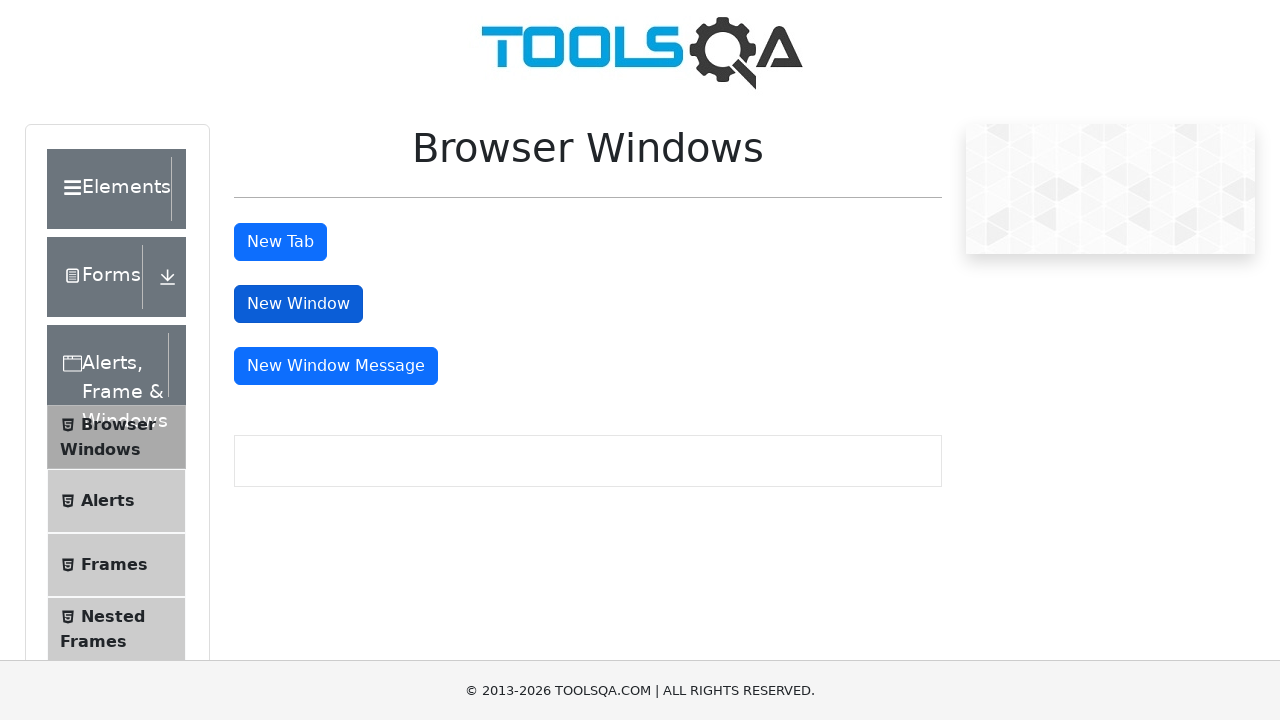

Waited for heading element to load in child window
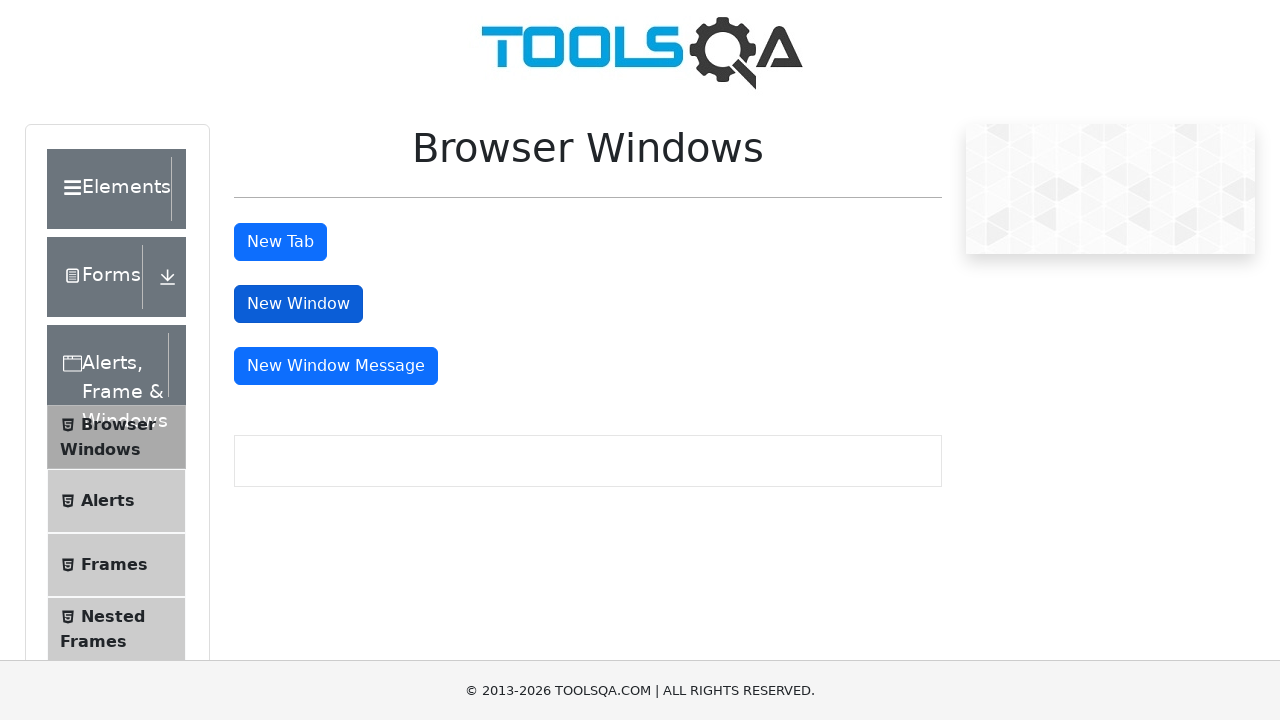

Retrieved heading text from child window: This is a sample page
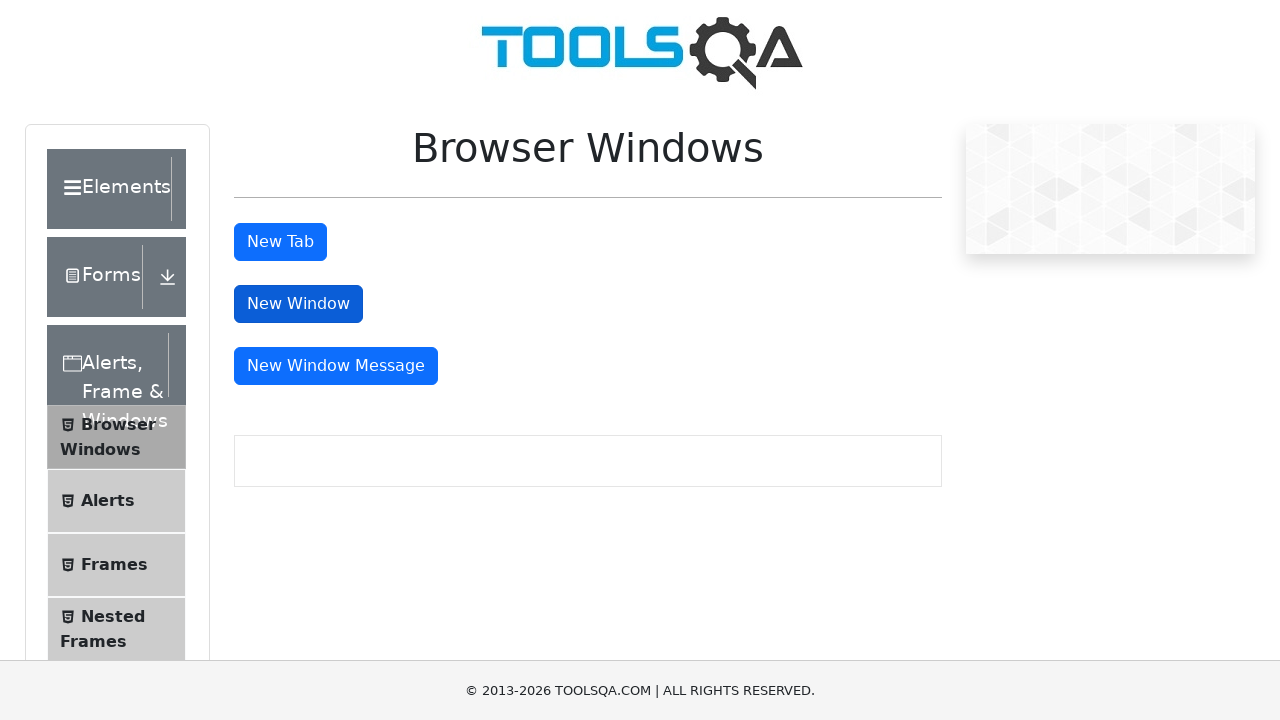

Closed child window
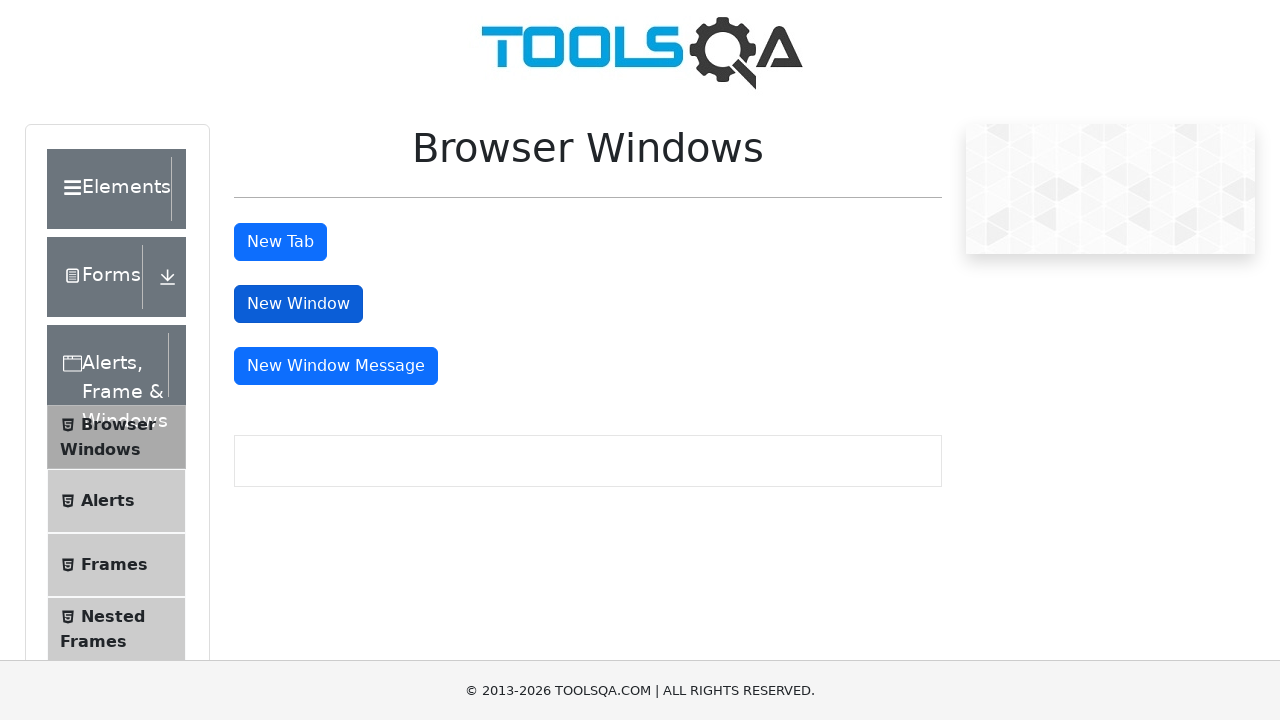

Brought child window to front
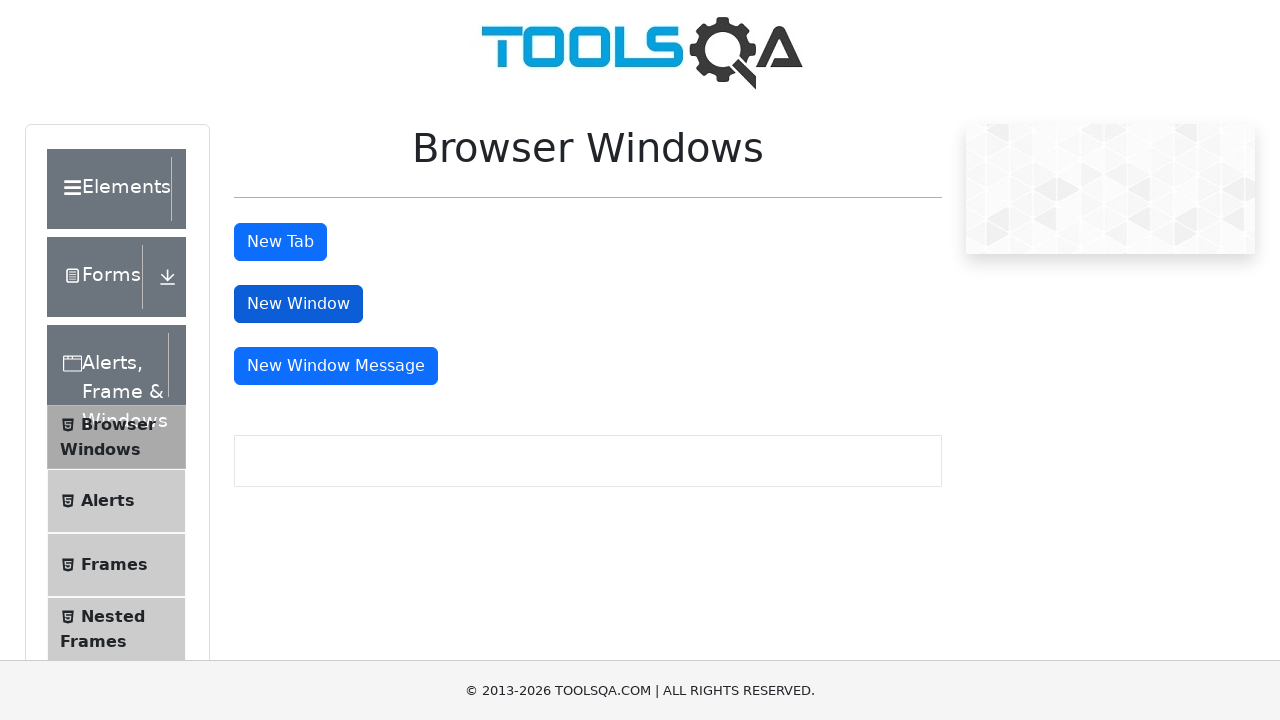

Waited for heading element to load in child window
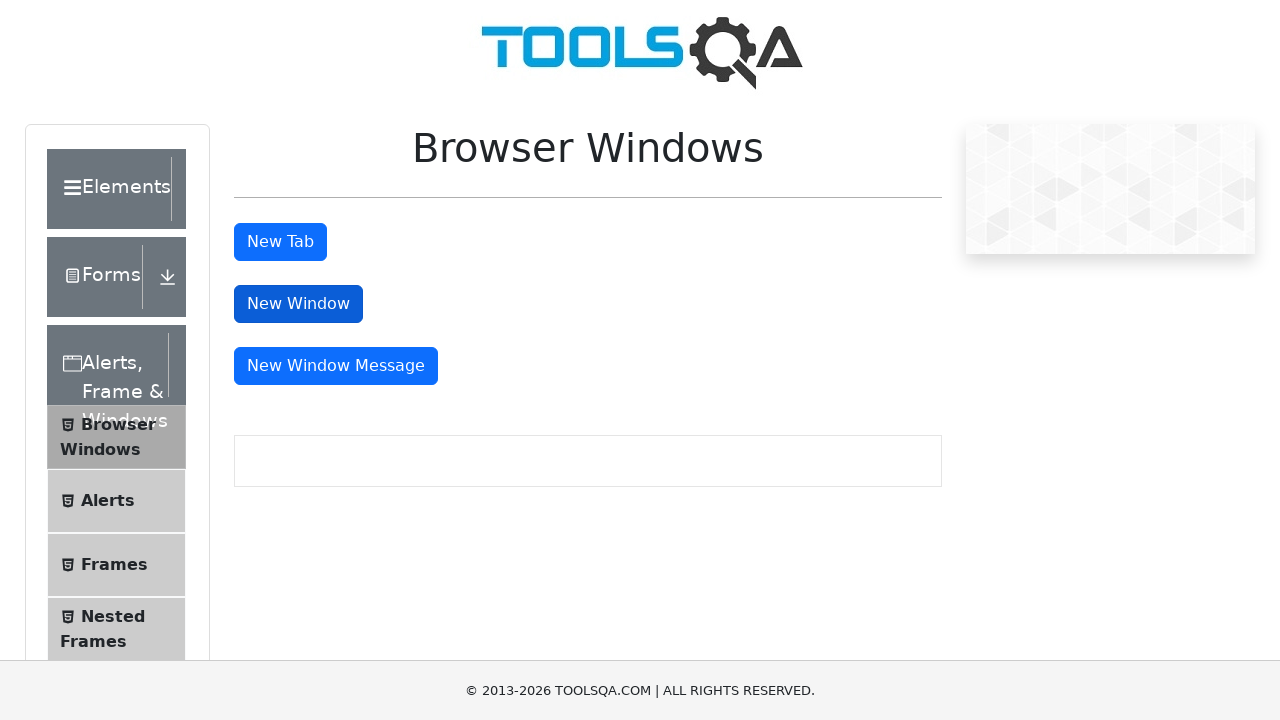

Retrieved heading text from child window: This is a sample page
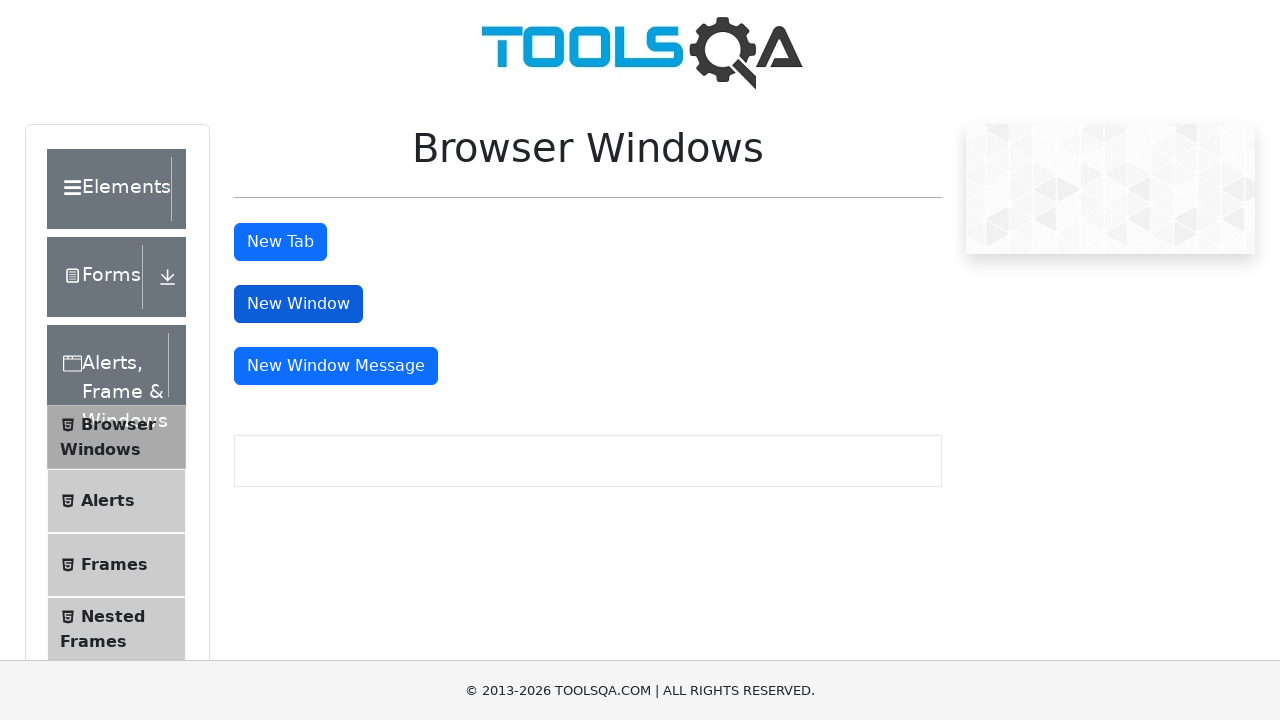

Closed child window
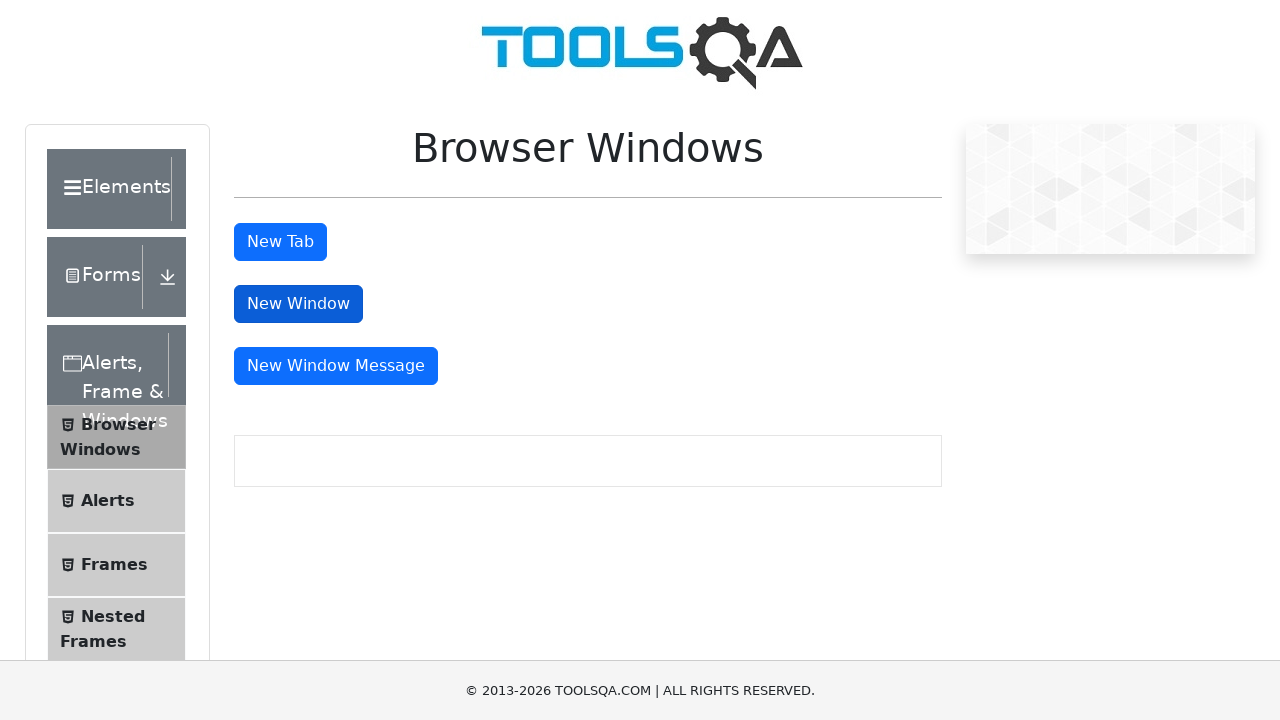

Brought child window to front
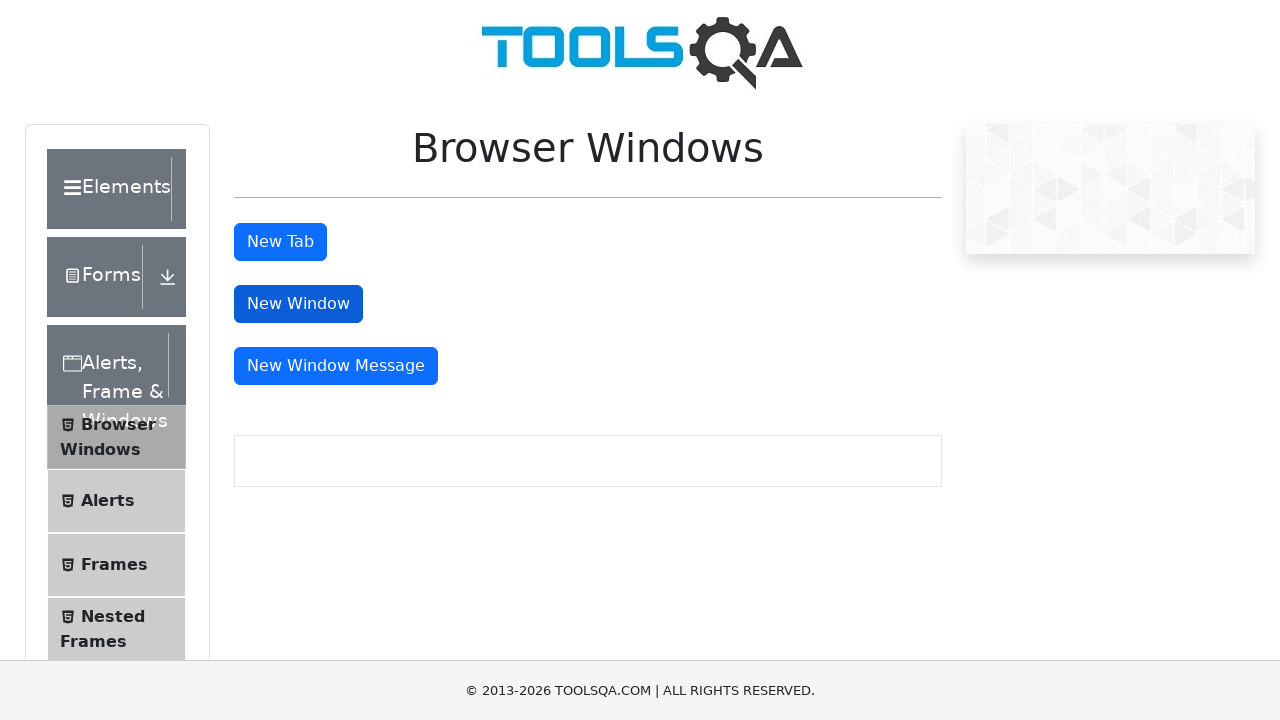

Waited for heading element to load in child window
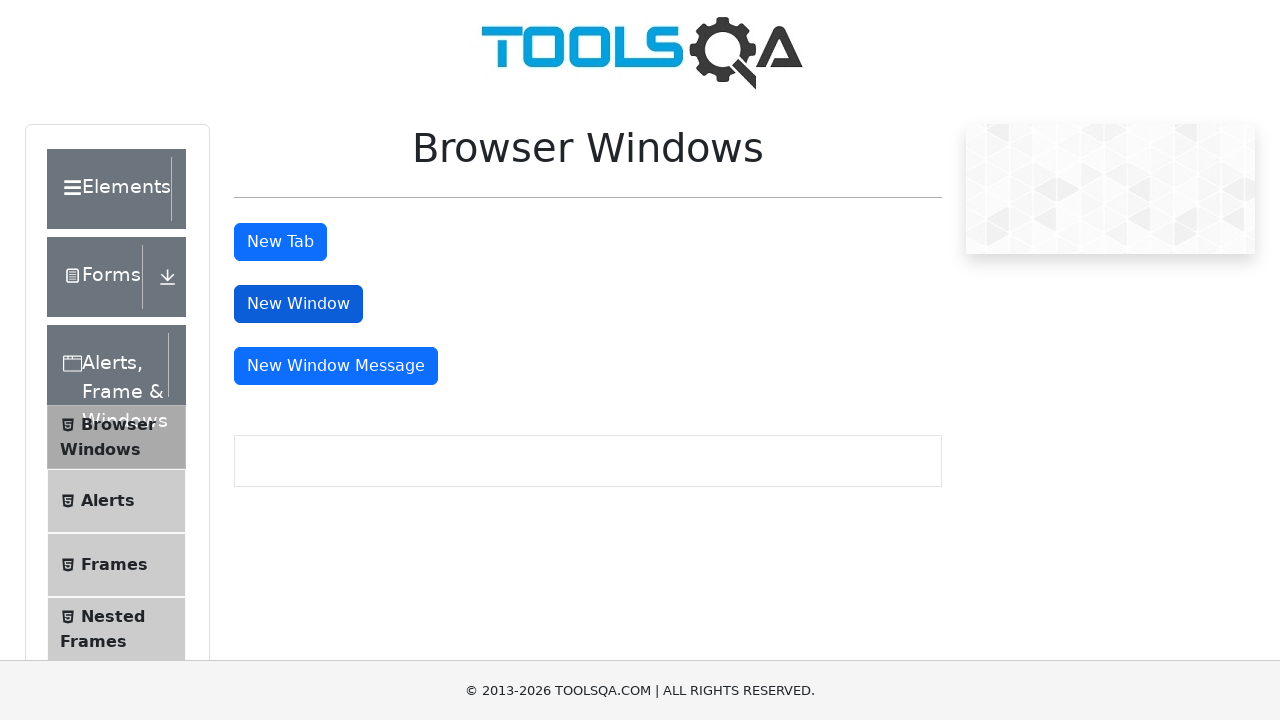

Retrieved heading text from child window: This is a sample page
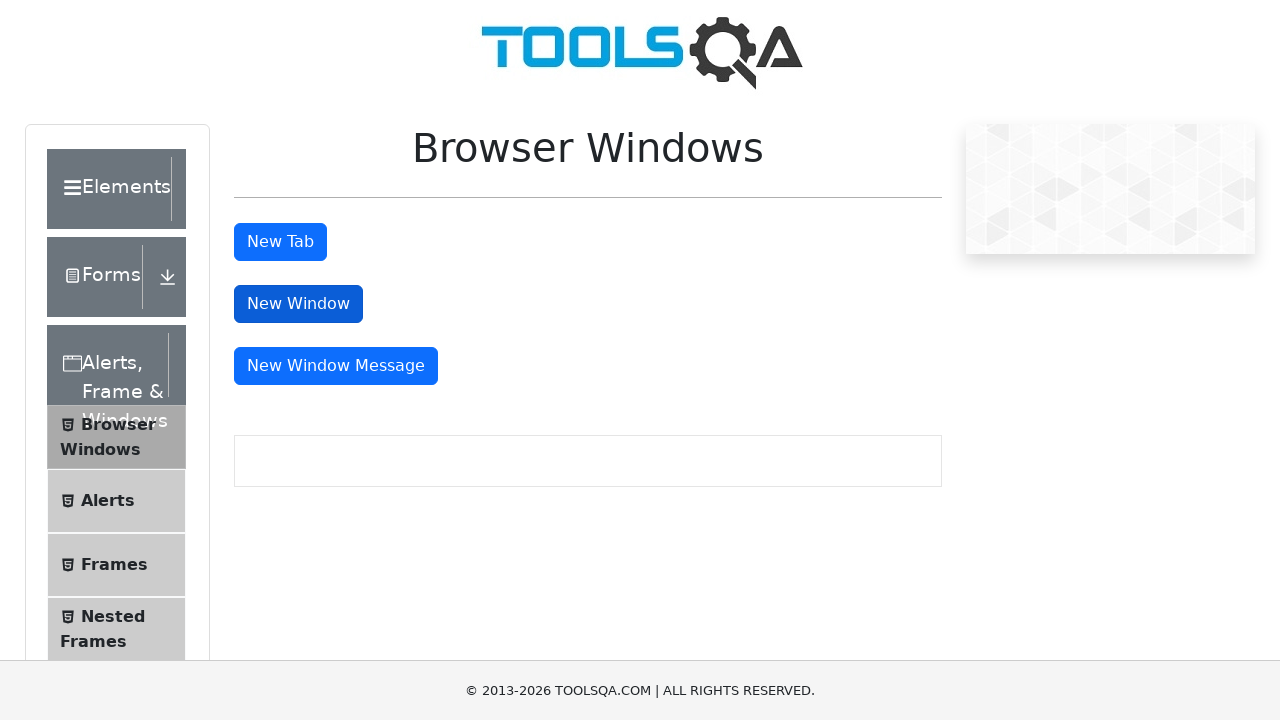

Closed child window
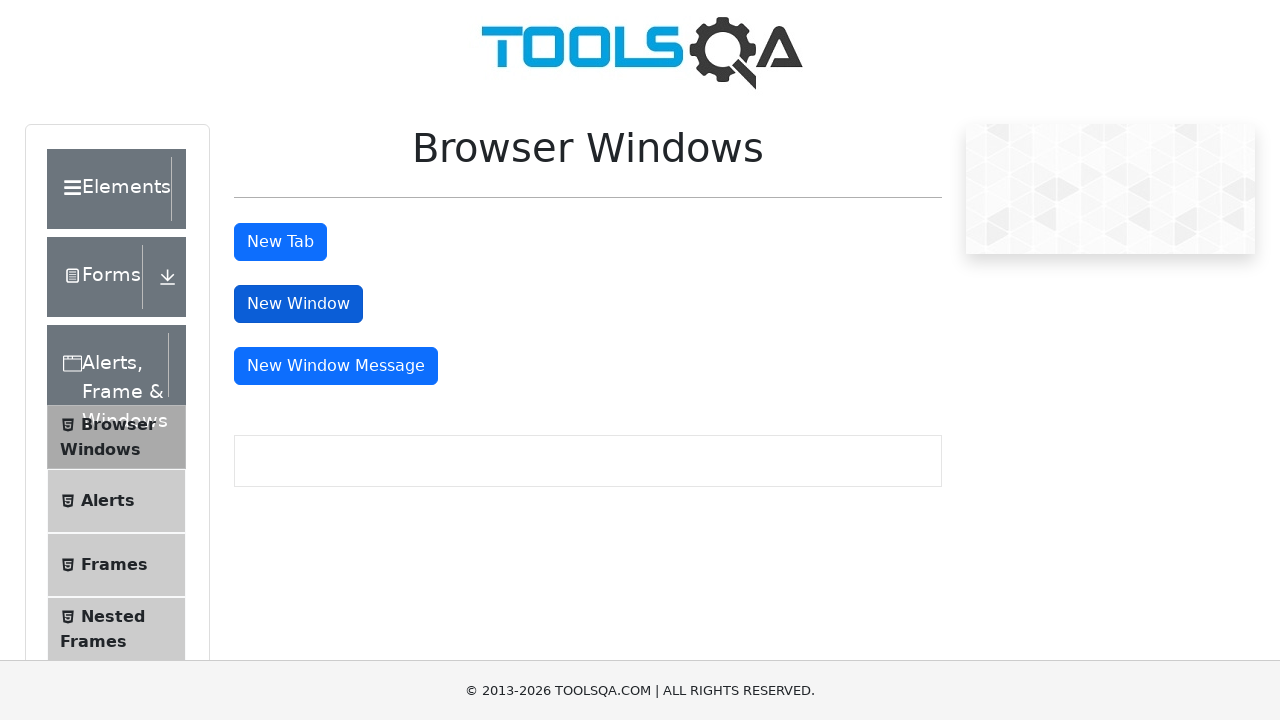

Brought main page back to front after closing all child windows
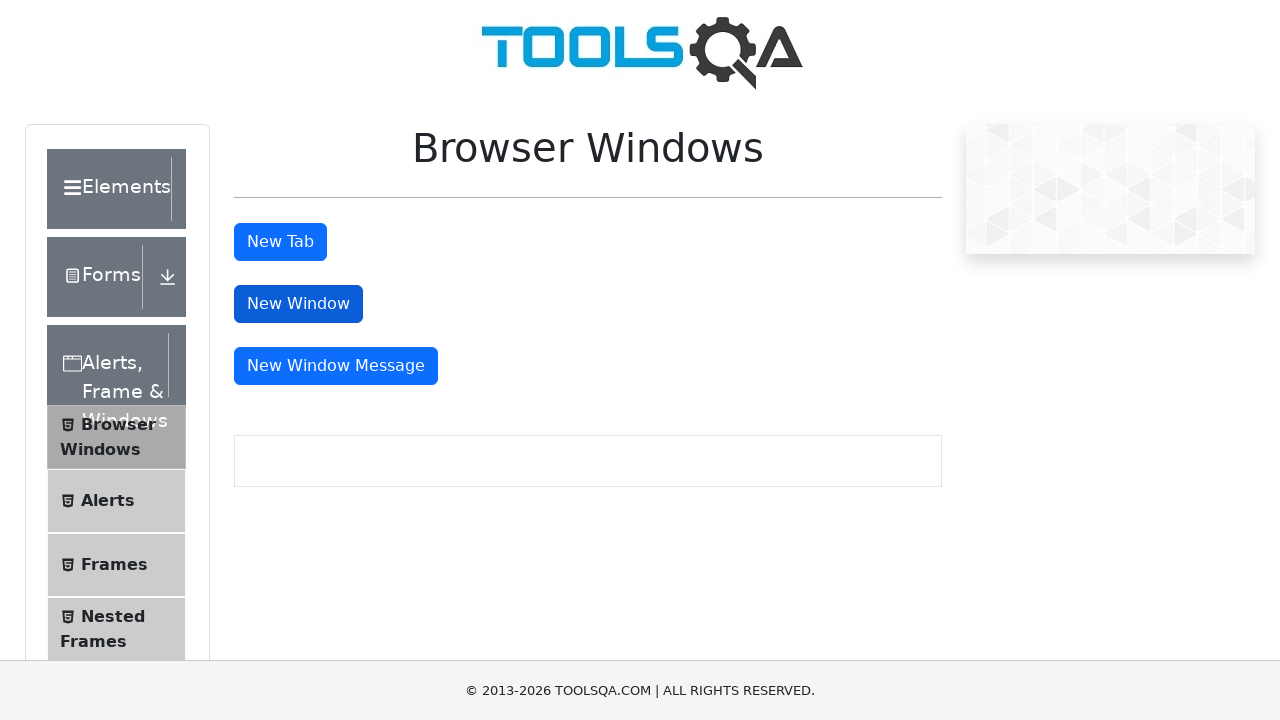

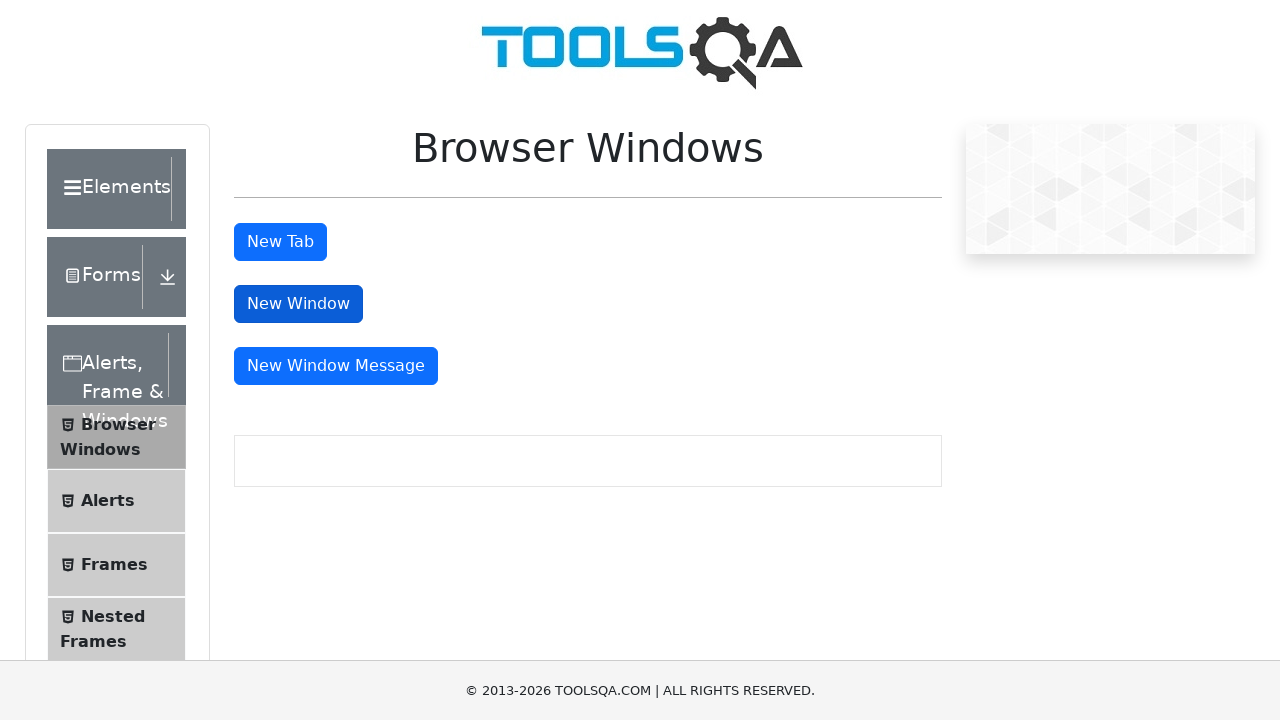